Tests login form validation by submitting empty username and password fields and verifying the form handles blank credentials appropriately (shows error message).

Starting URL: https://opensource-demo.orangehrmlive.com/web/index.php/auth/login

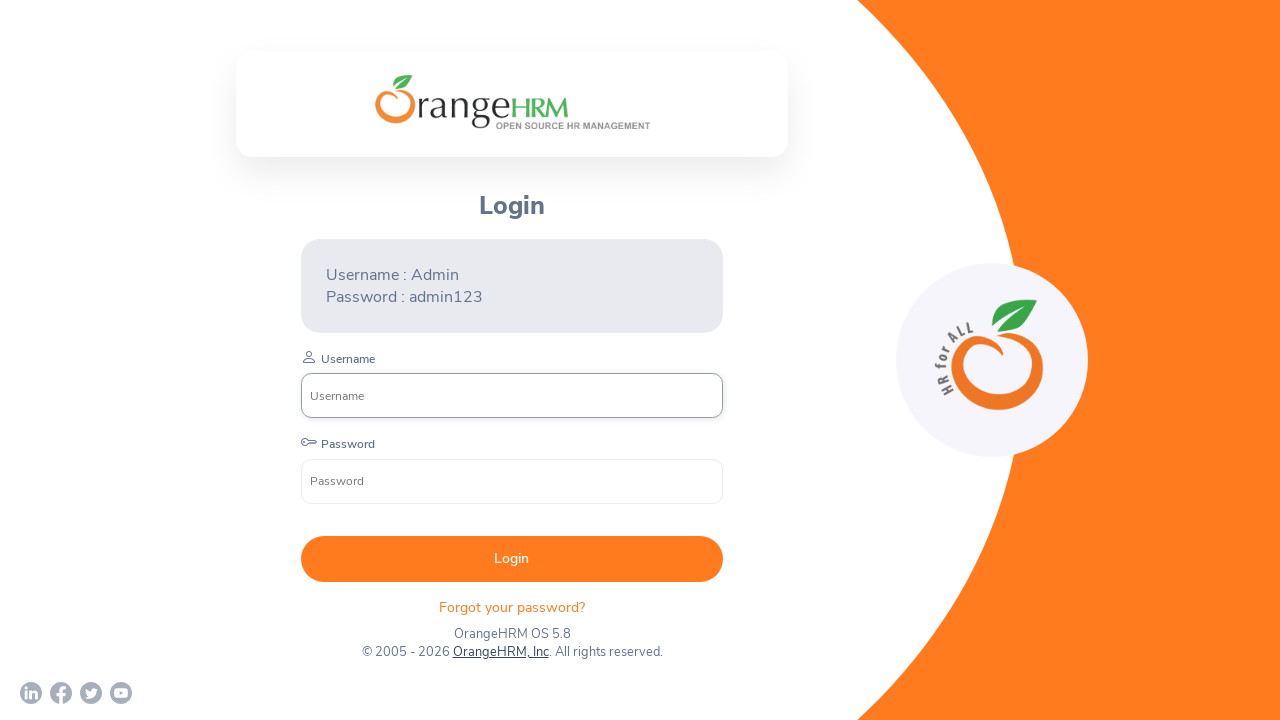

Filled username field with empty string on input[name='username']
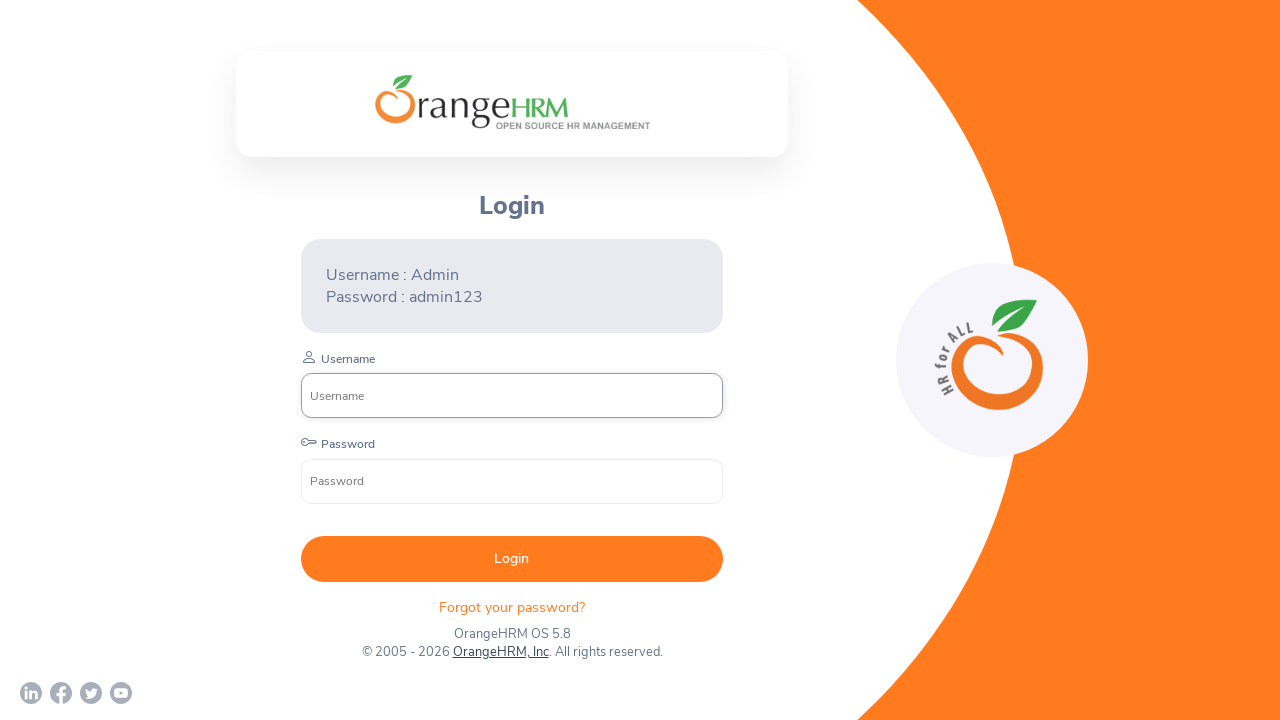

Filled password field with empty string on input[name='password']
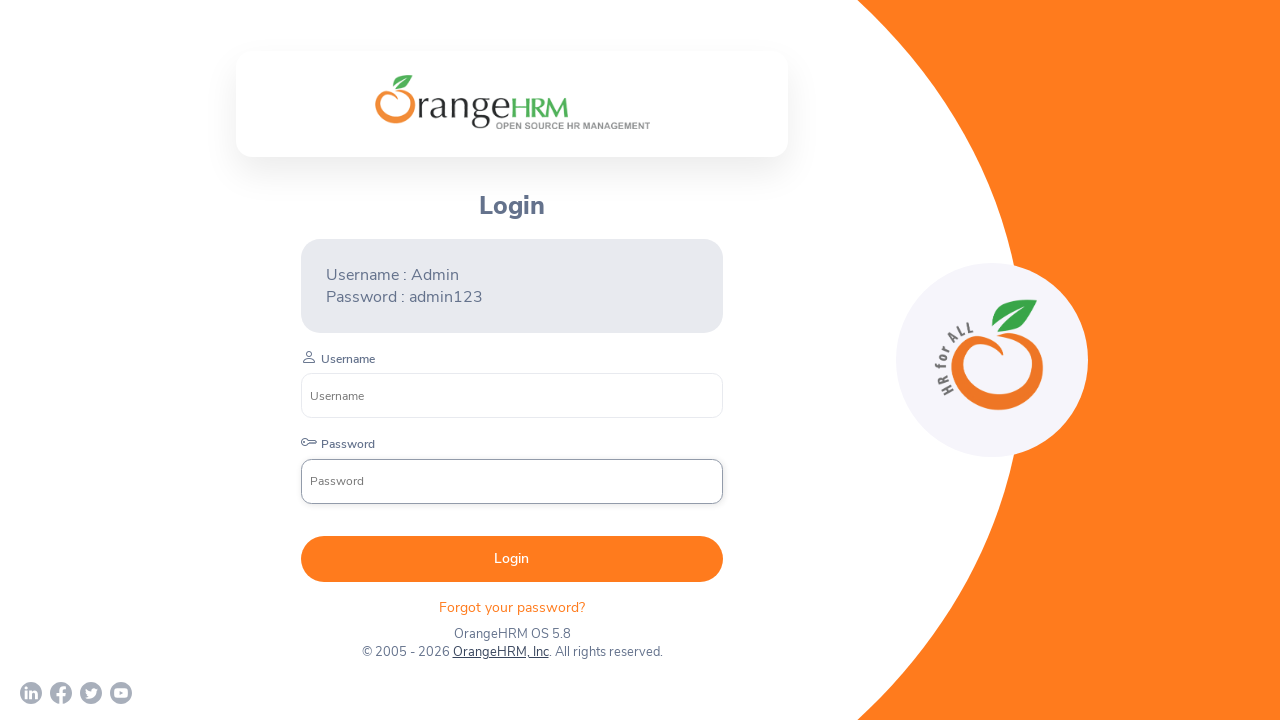

Clicked login button to submit form with blank credentials at (512, 559) on .oxd-button
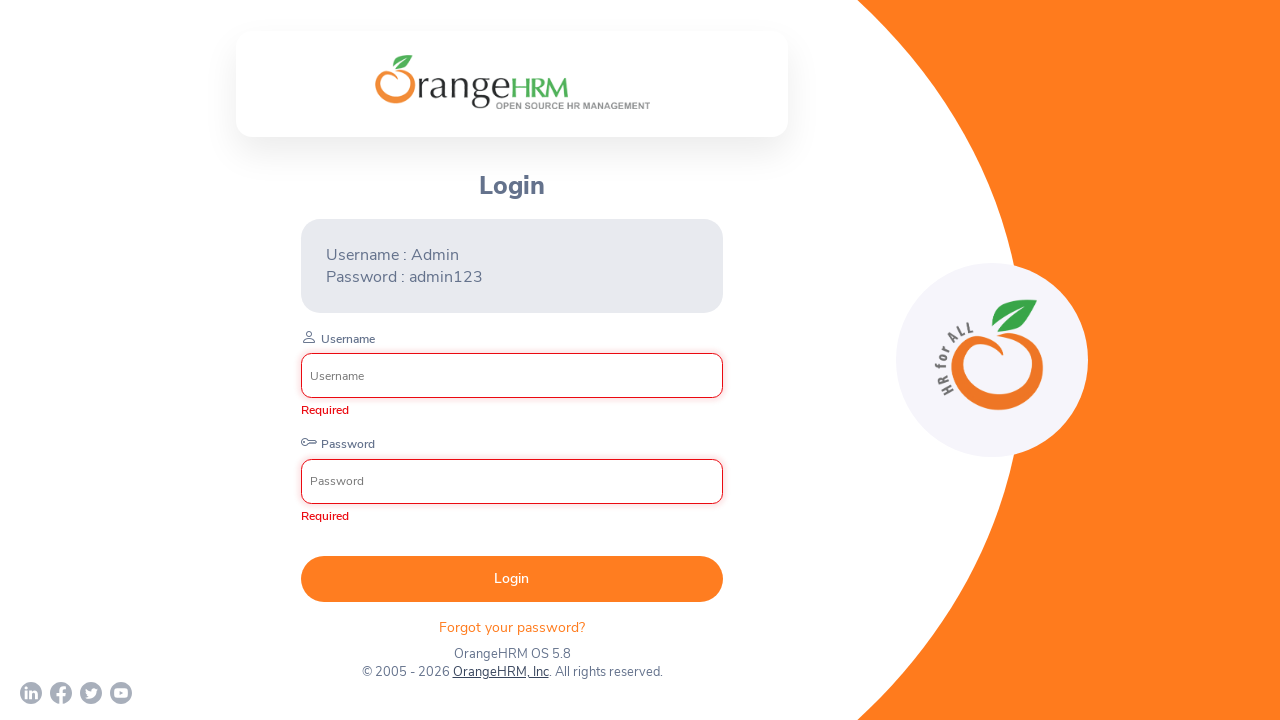

Validation error message appeared on form
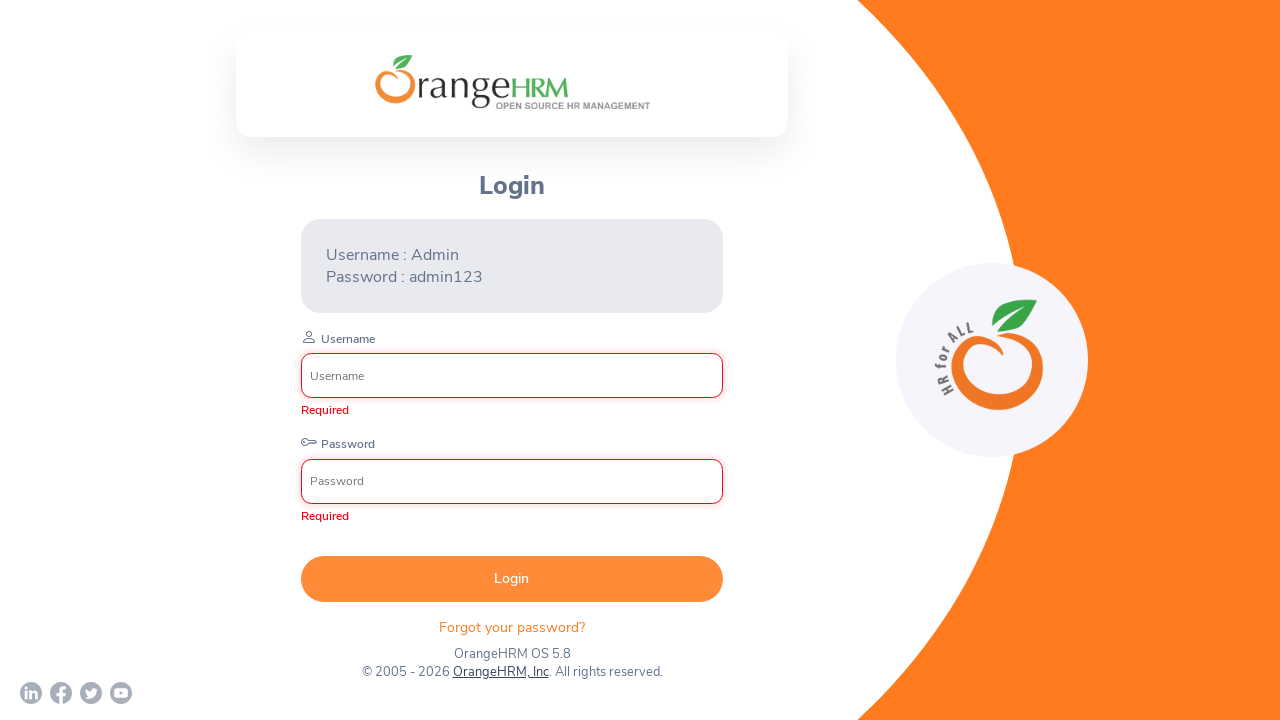

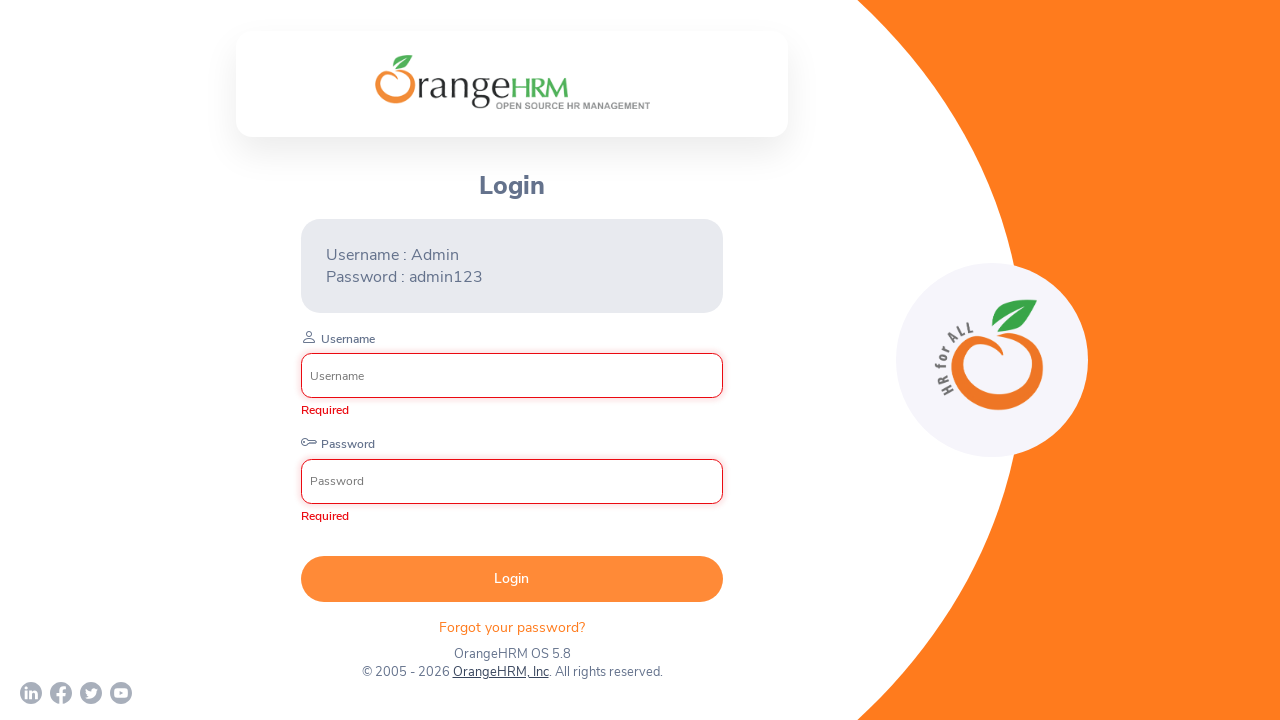